Tests the booking checkboxes (Book with miles, Flexible dates) by clicking them on and off to verify toggle functionality

Starting URL: https://www.united.com/en/us

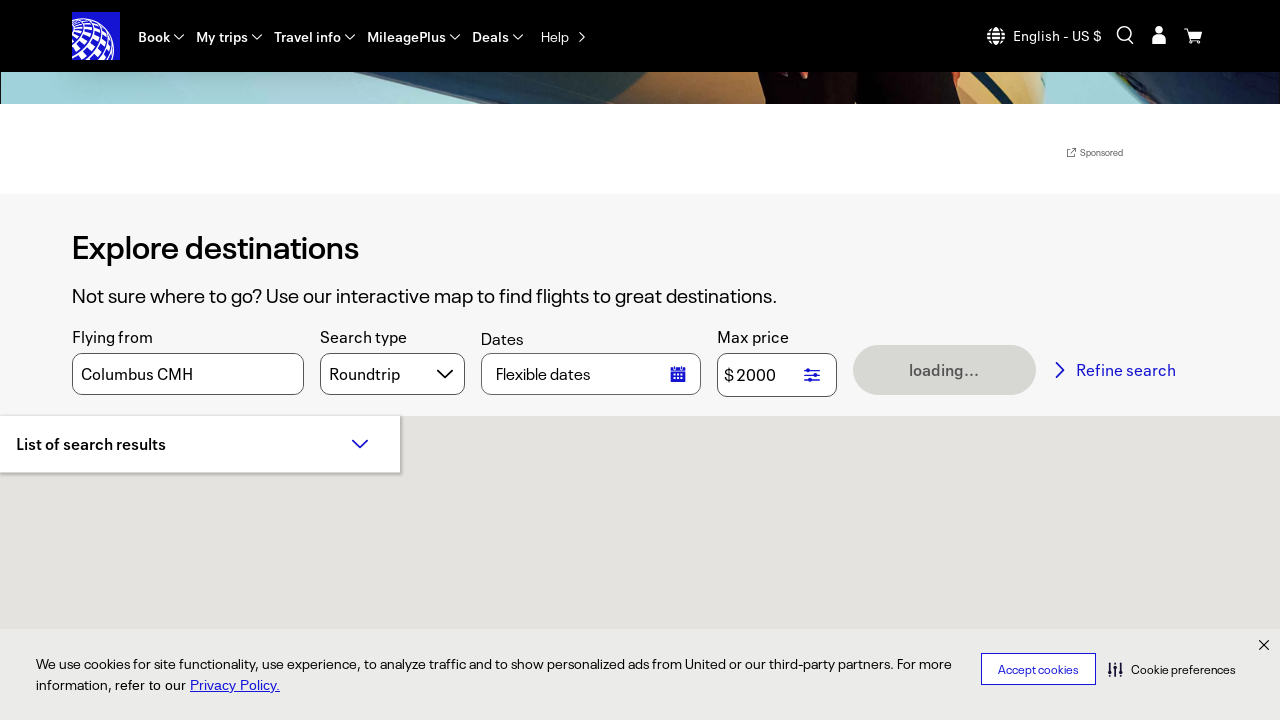

Waited for page to load (domcontentloaded)
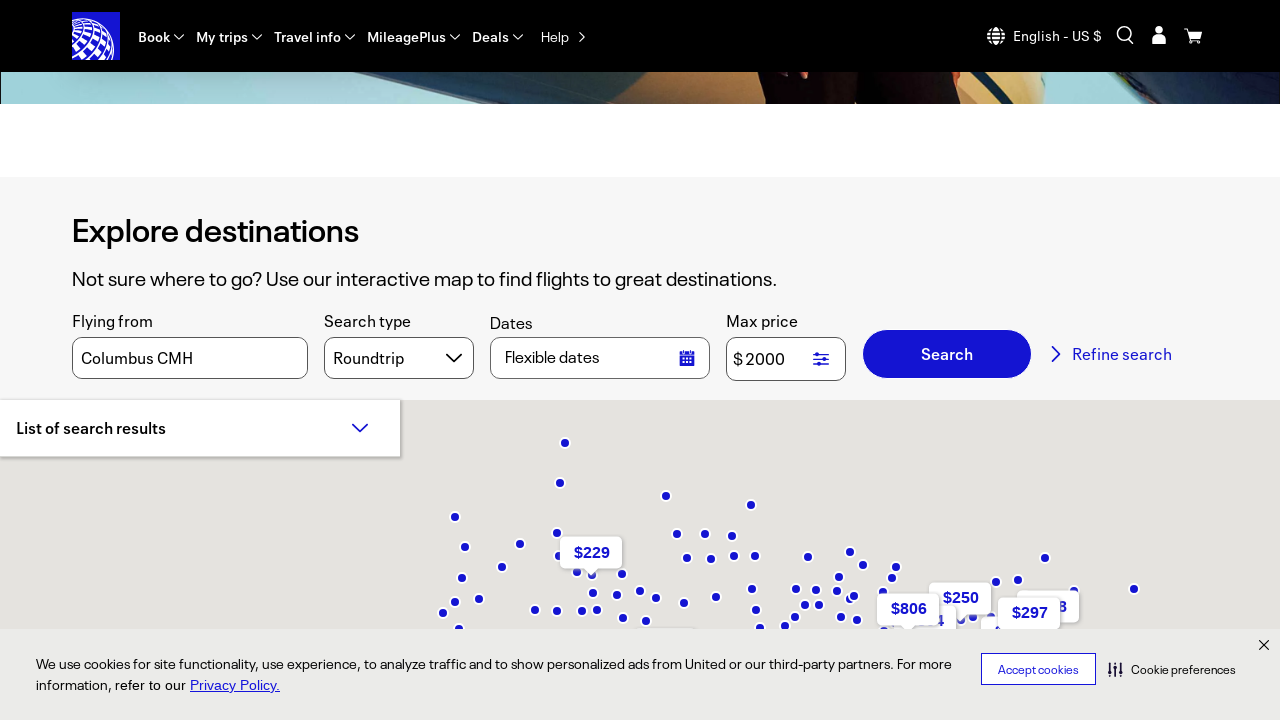

Clicked 'Book with miles' checkbox to enable at (411, 251) on label:has-text('Book with miles')
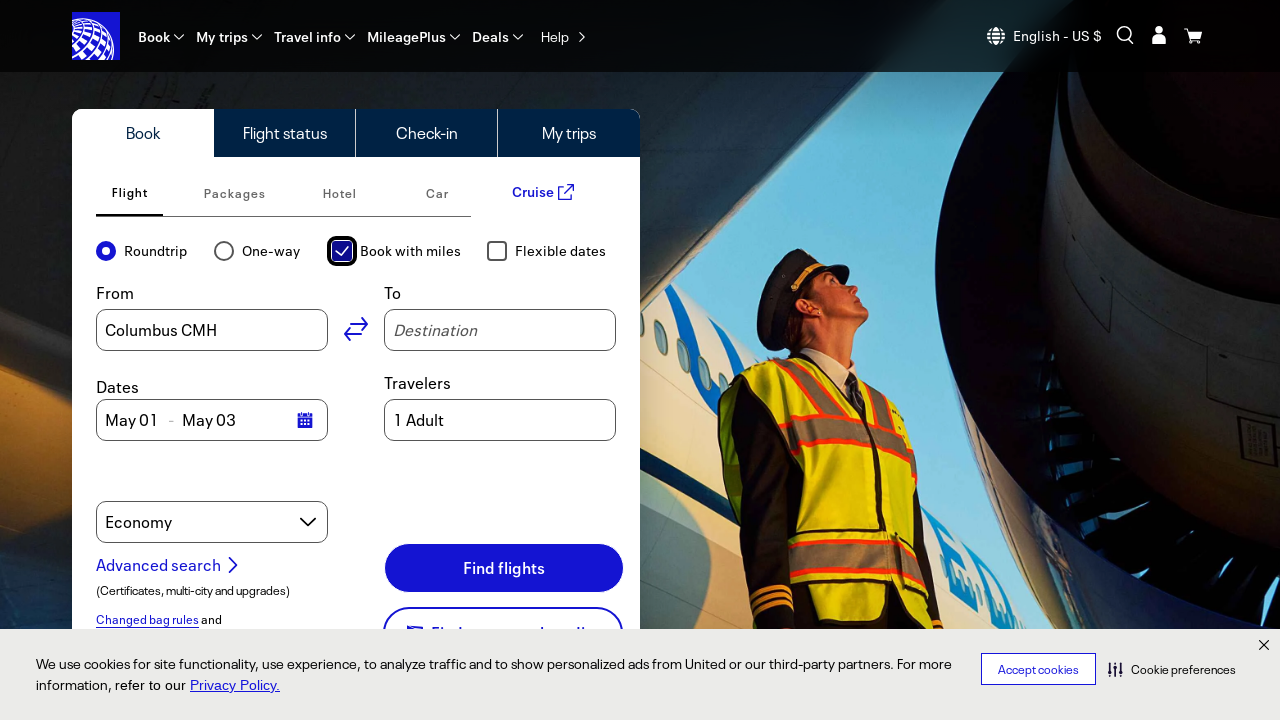

Clicked 'Flexible dates' checkbox to enable at (561, 251) on label:has-text('Flexible dates')
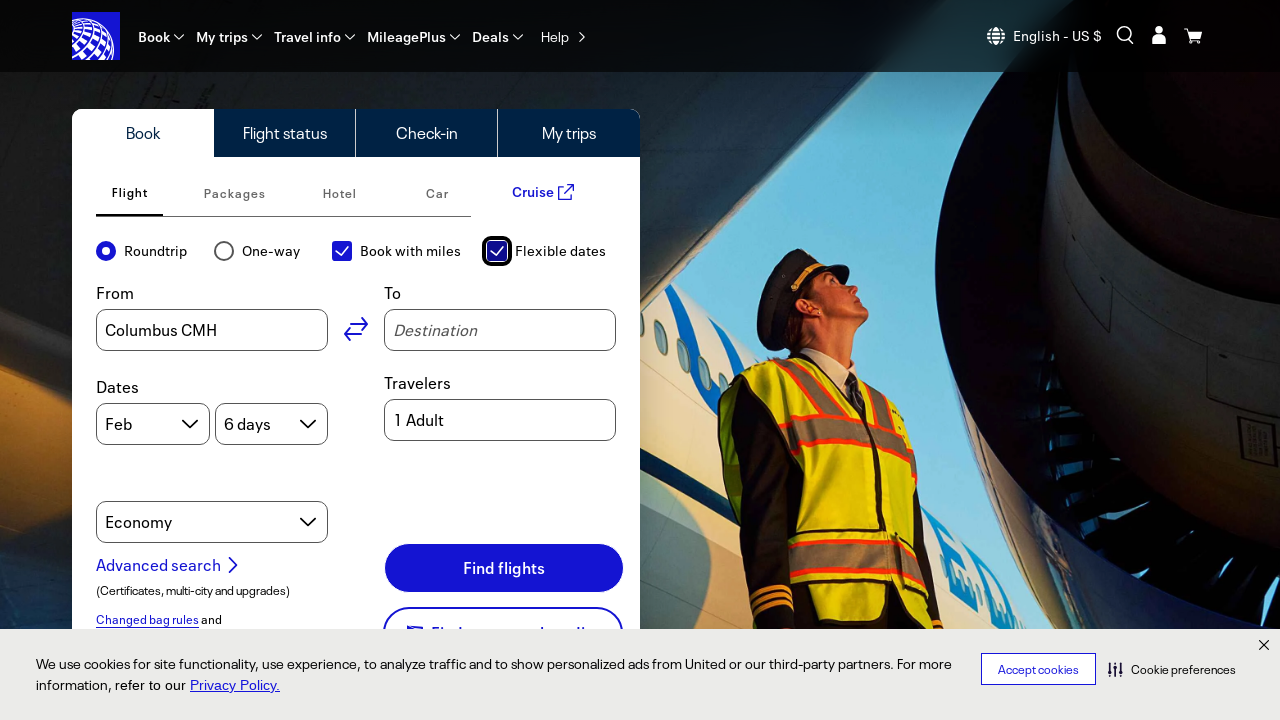

Clicked 'Book with miles' checkbox to disable at (411, 251) on label:has-text('Book with miles')
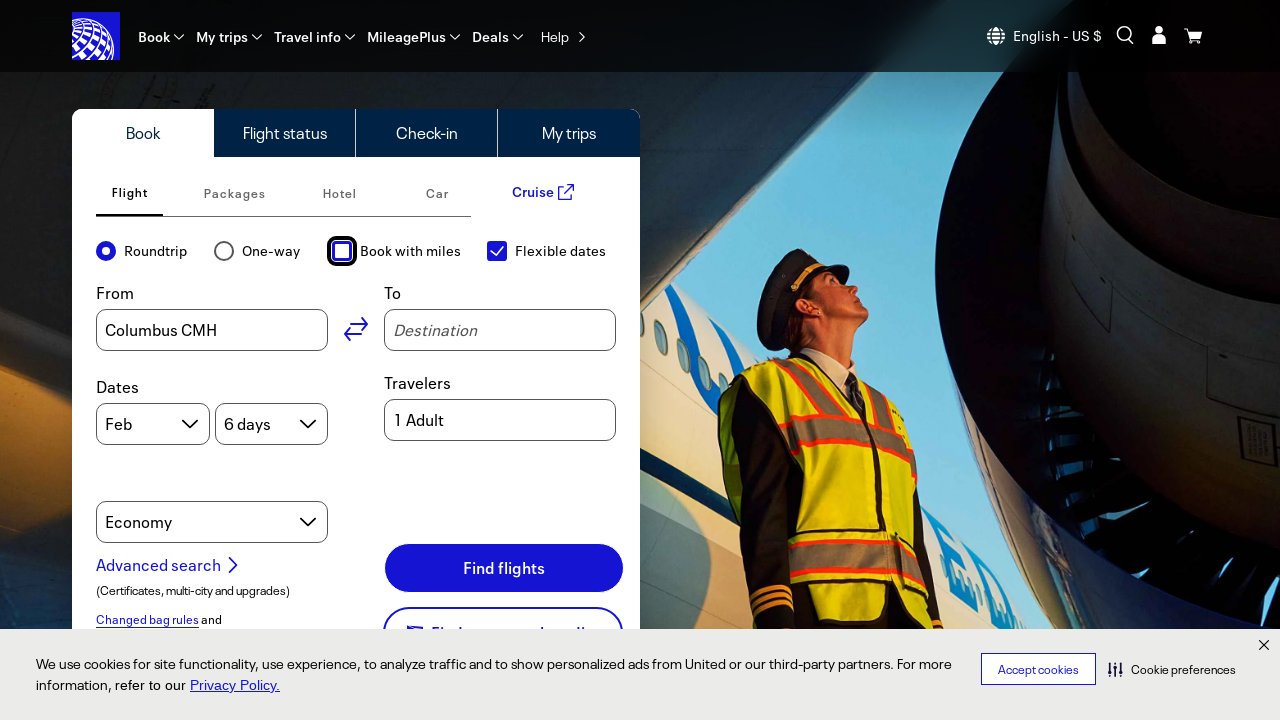

Clicked 'Flexible dates' checkbox to disable at (561, 251) on label:has-text('Flexible dates')
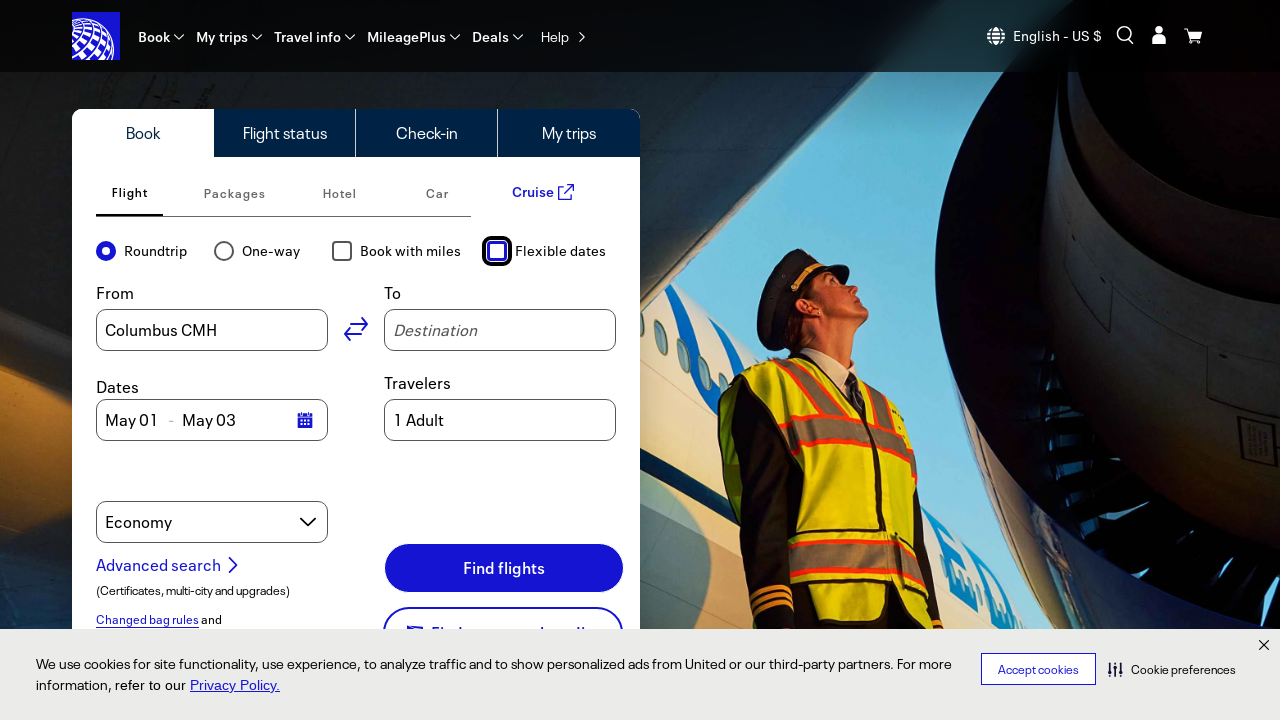

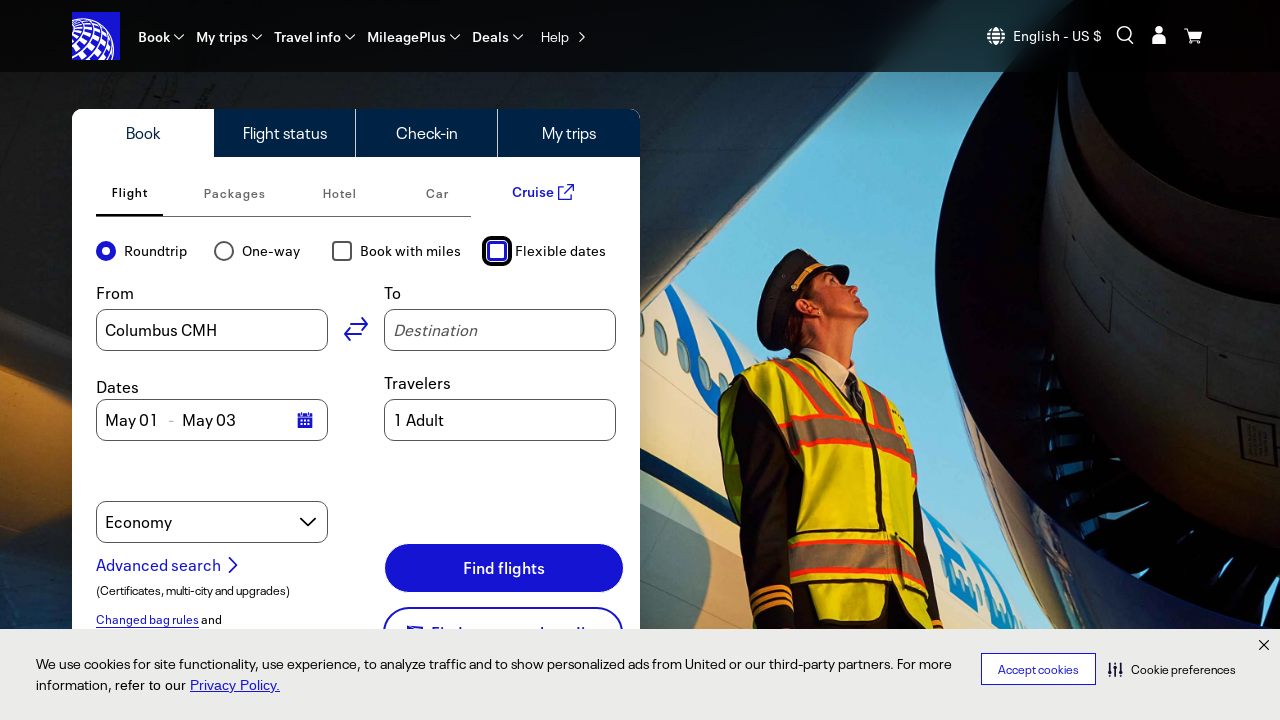